Tests right-click (context click) functionality on a search input element on a test page, demonstrating mouse interaction actions.

Starting URL: https://omayo.blogspot.com/

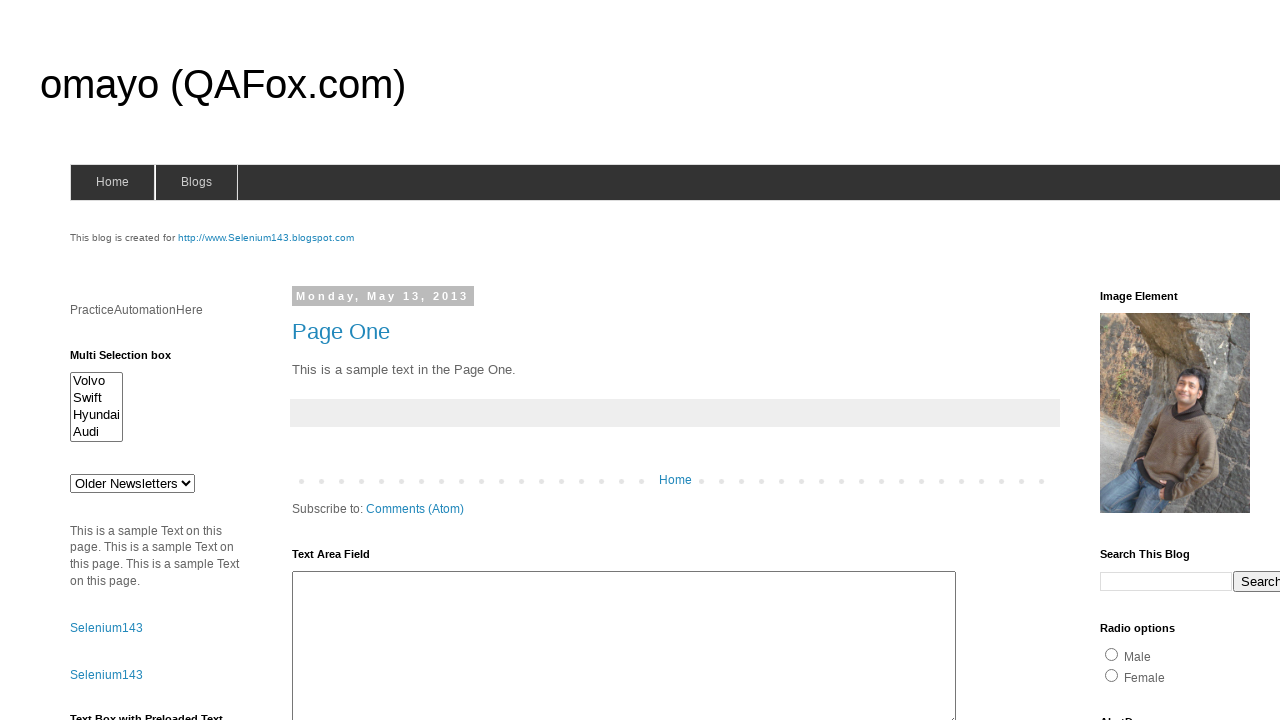

Located the search input element with name 'q' and class 'gsc-input'
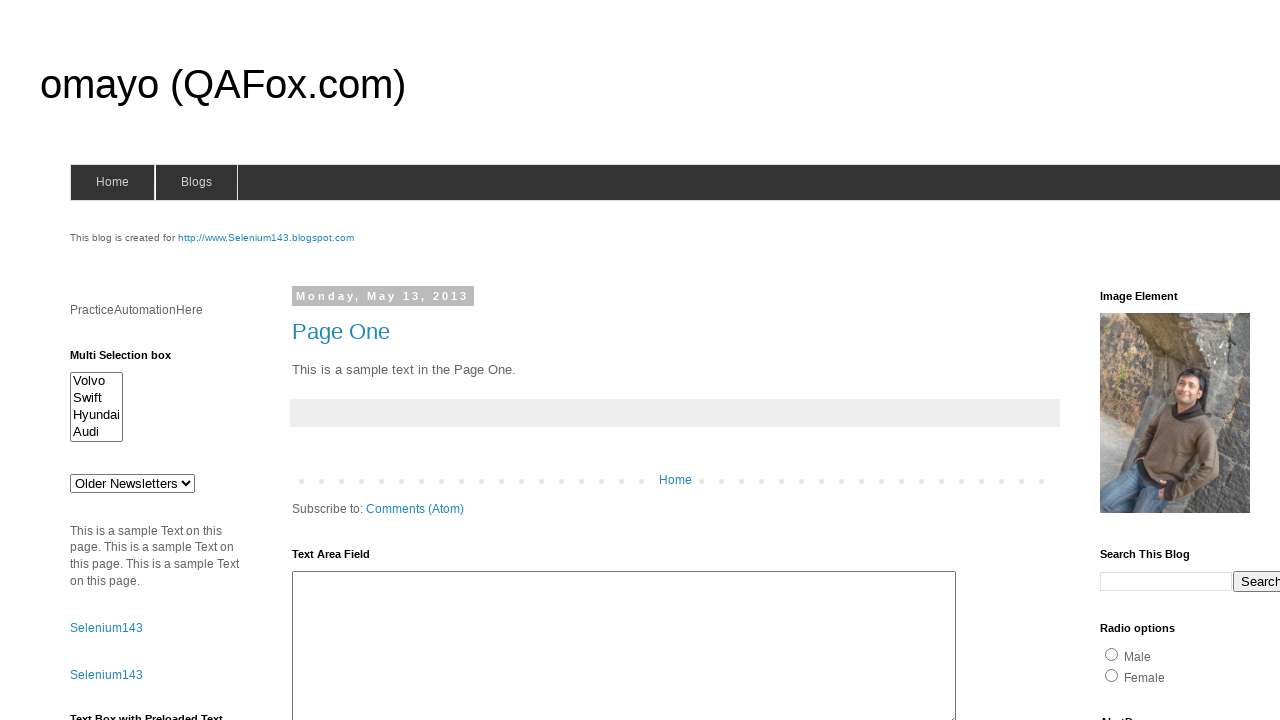

Search input element is now visible
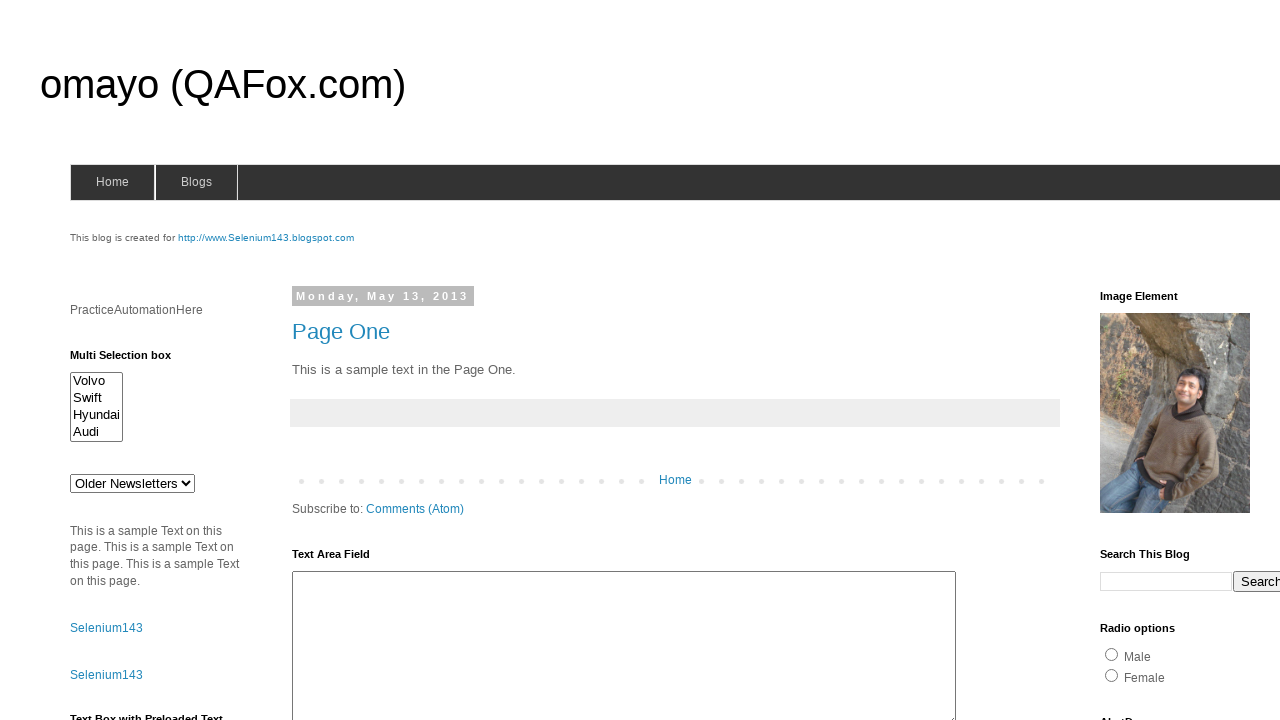

Right-clicked (context clicked) on the search input element at (1166, 581) on xpath=//input[@name='q' and @class='gsc-input']
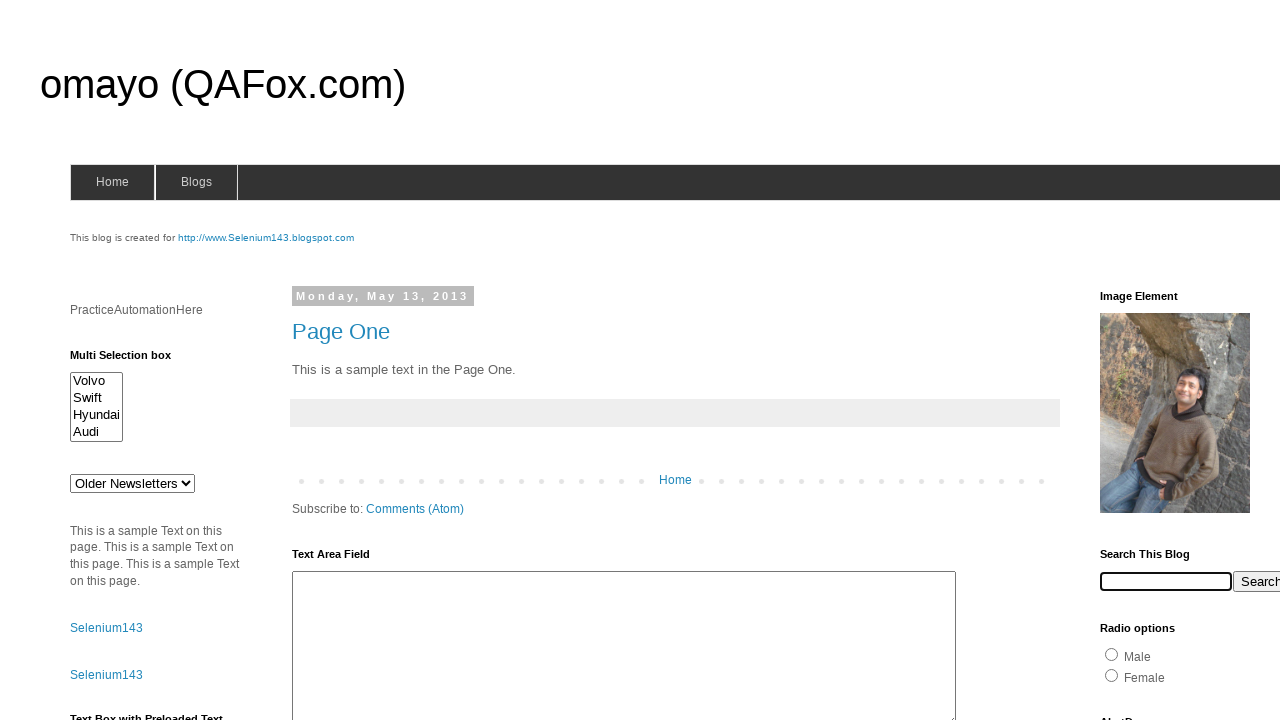

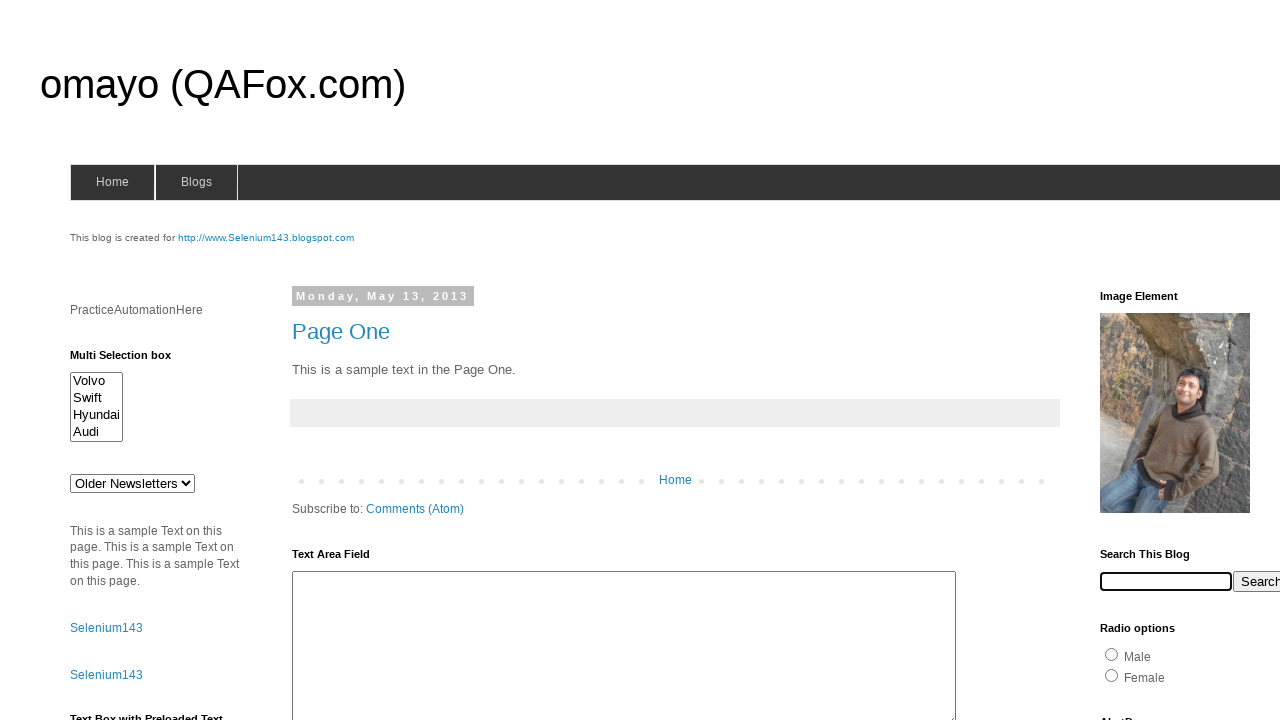